Tests show/hide functionality by clicking hide and show buttons and verifying text box visibility

Starting URL: https://rahulshettyacademy.com/AutomationPractice

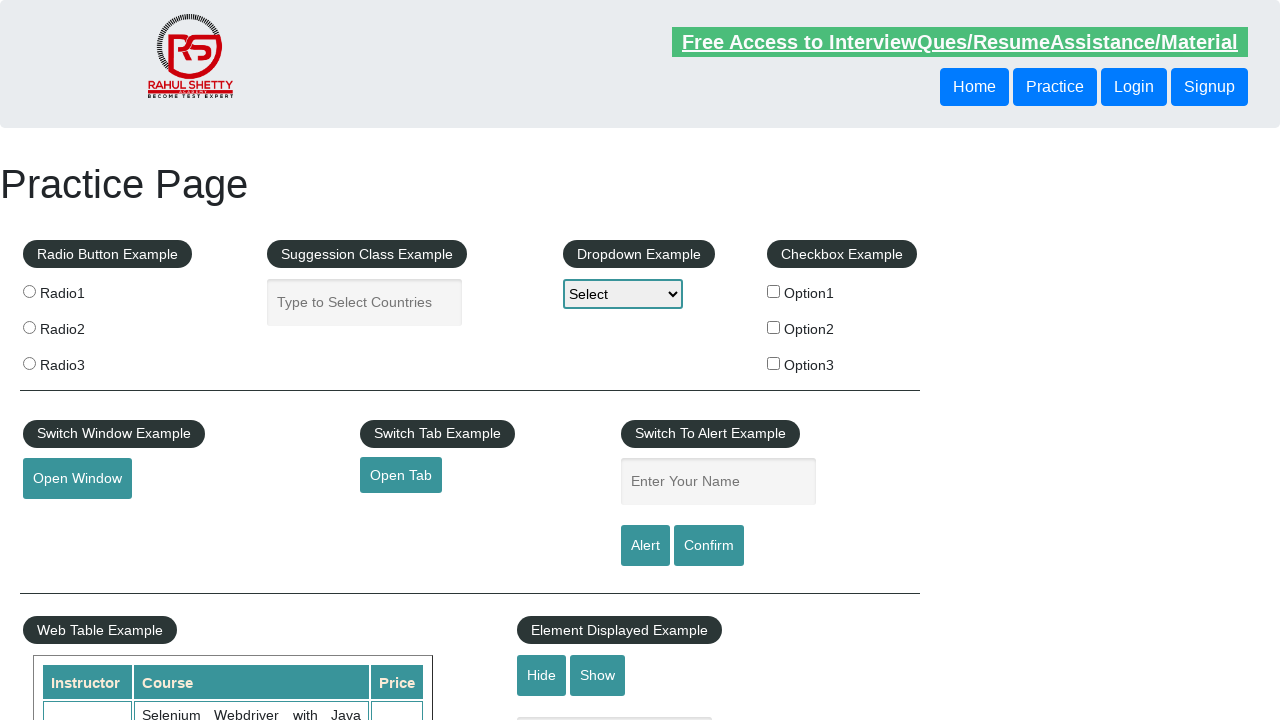

Waited for text box to be visible initially
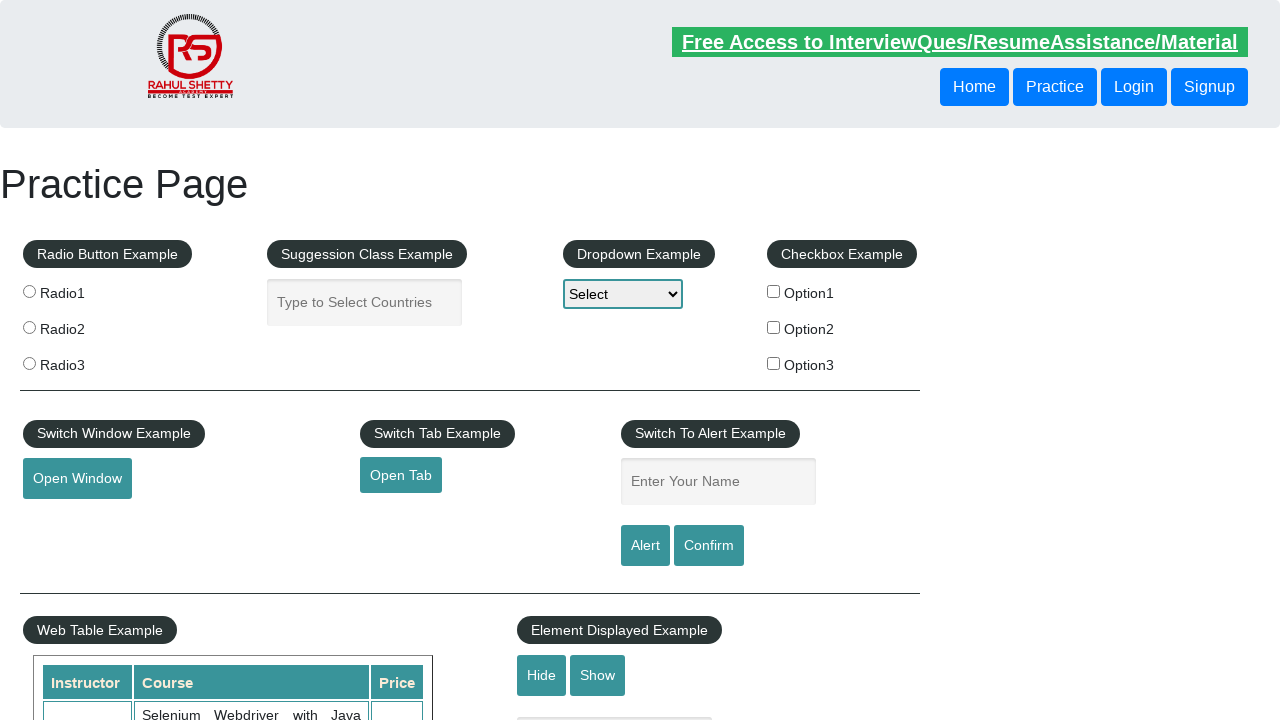

Clicked Hide button to hide the text box at (542, 675) on #hide-textbox
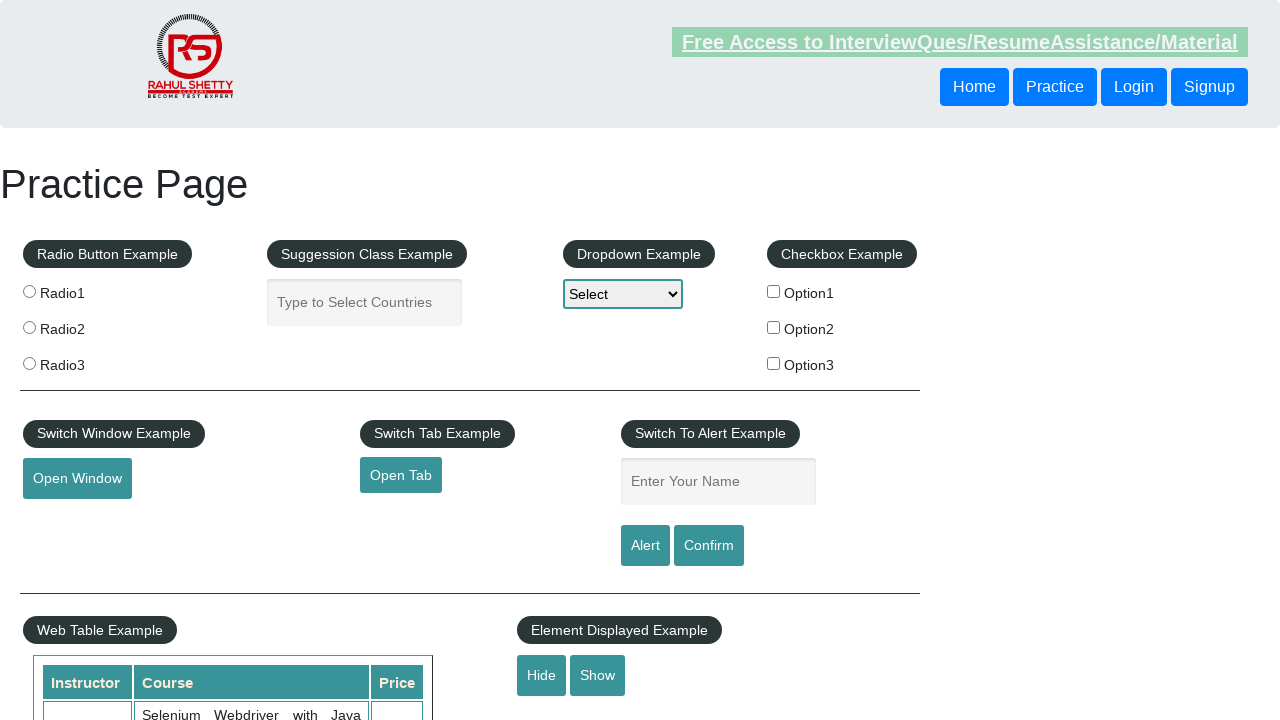

Verified text box is hidden after clicking Hide button
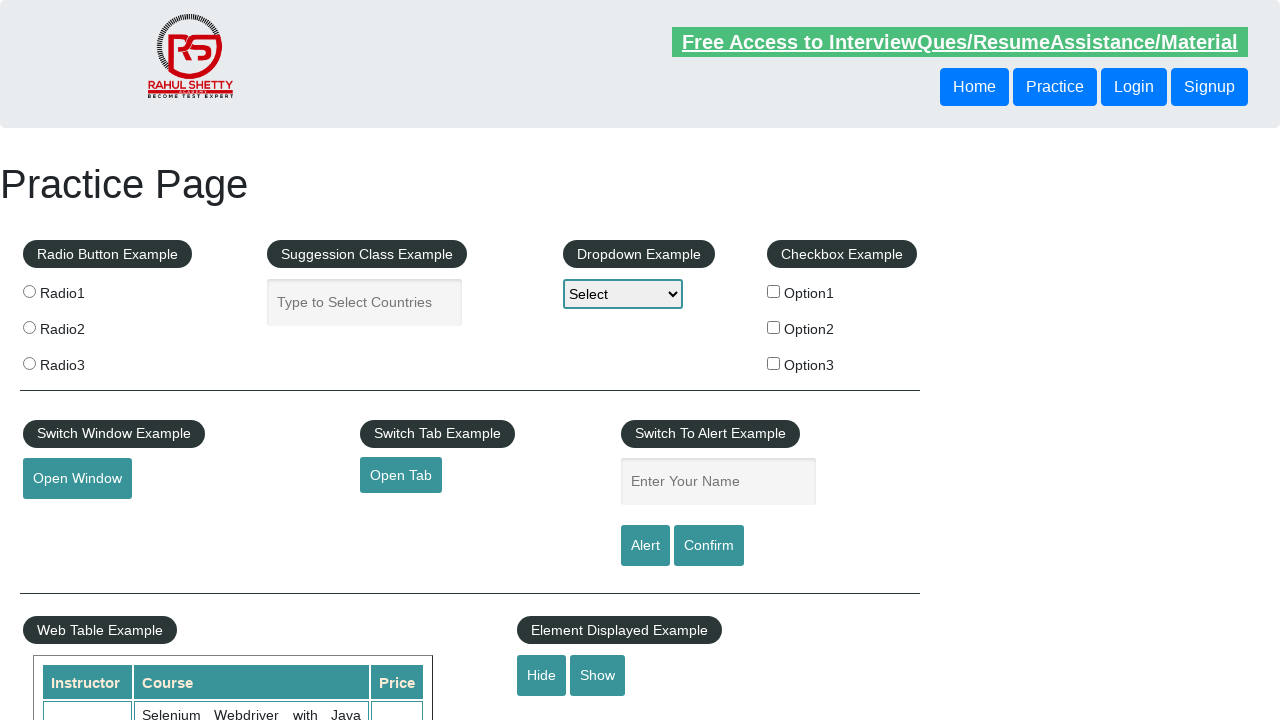

Clicked Show button to display the text box at (598, 675) on #show-textbox
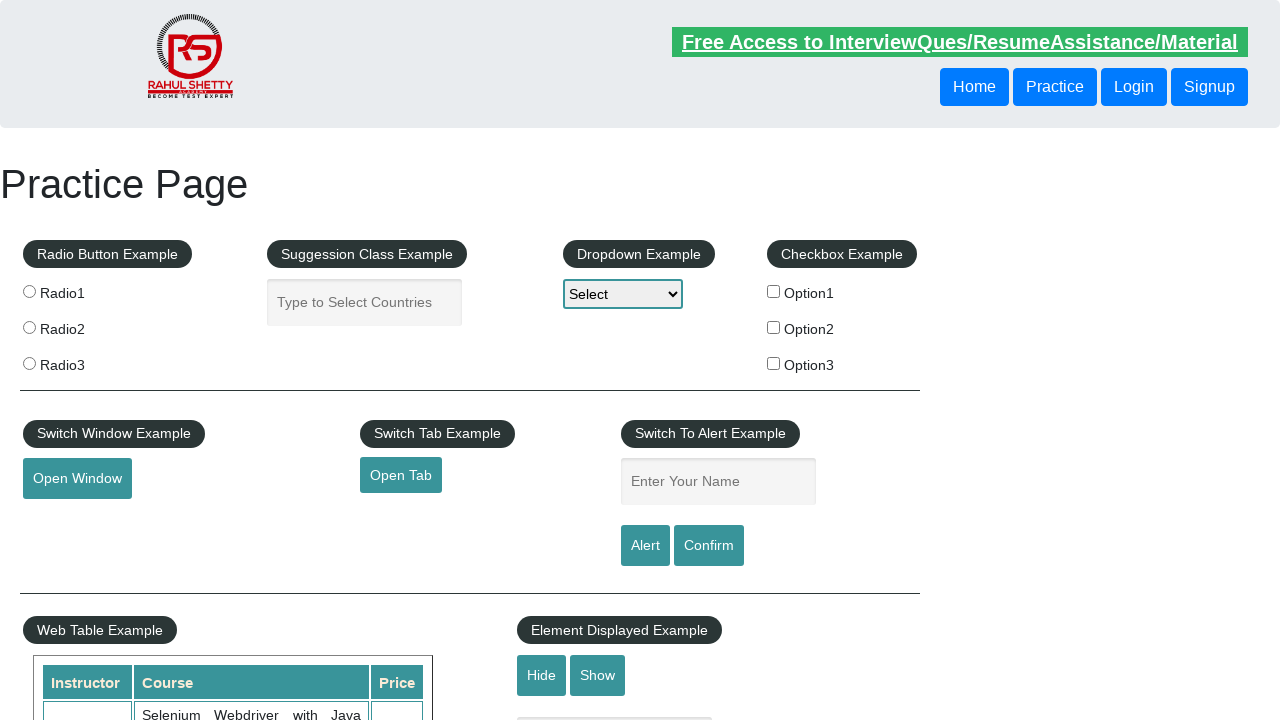

Verified text box is visible again after clicking Show button
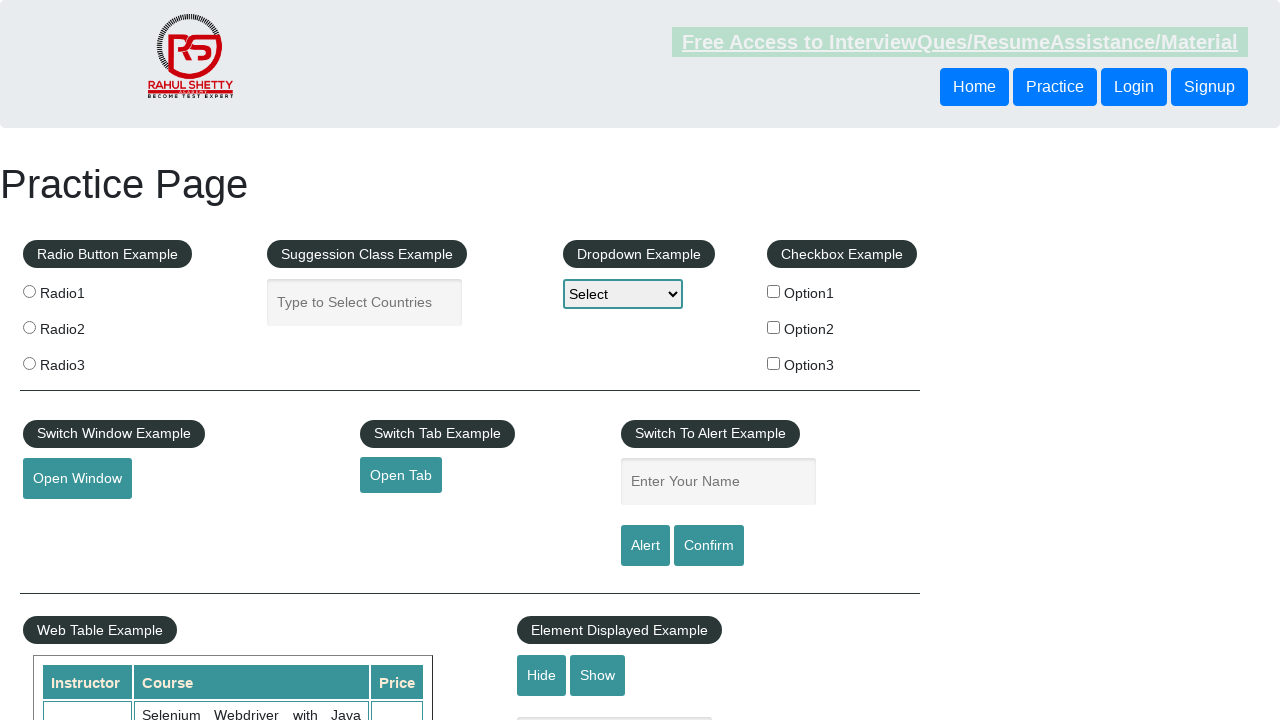

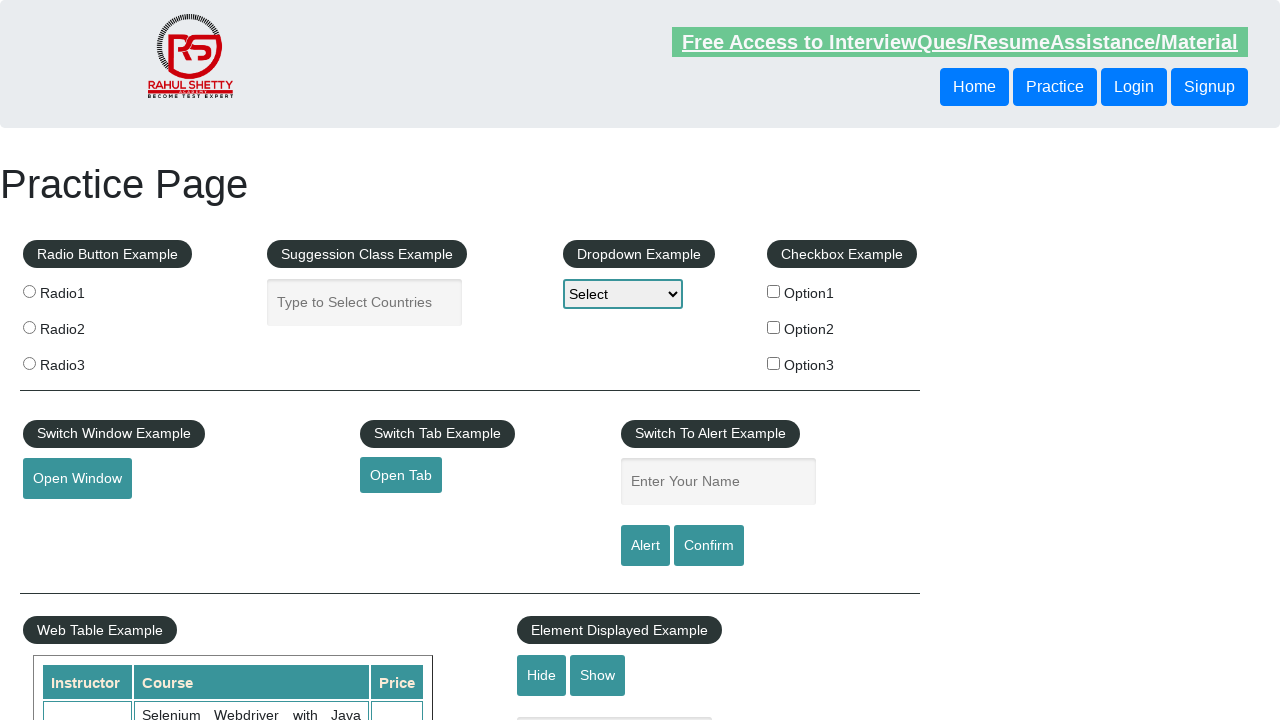